Tests JavaScript alert handling by clicking a button that triggers an alert and then accepting it

Starting URL: http://www.echoecho.com/javascript4.htm

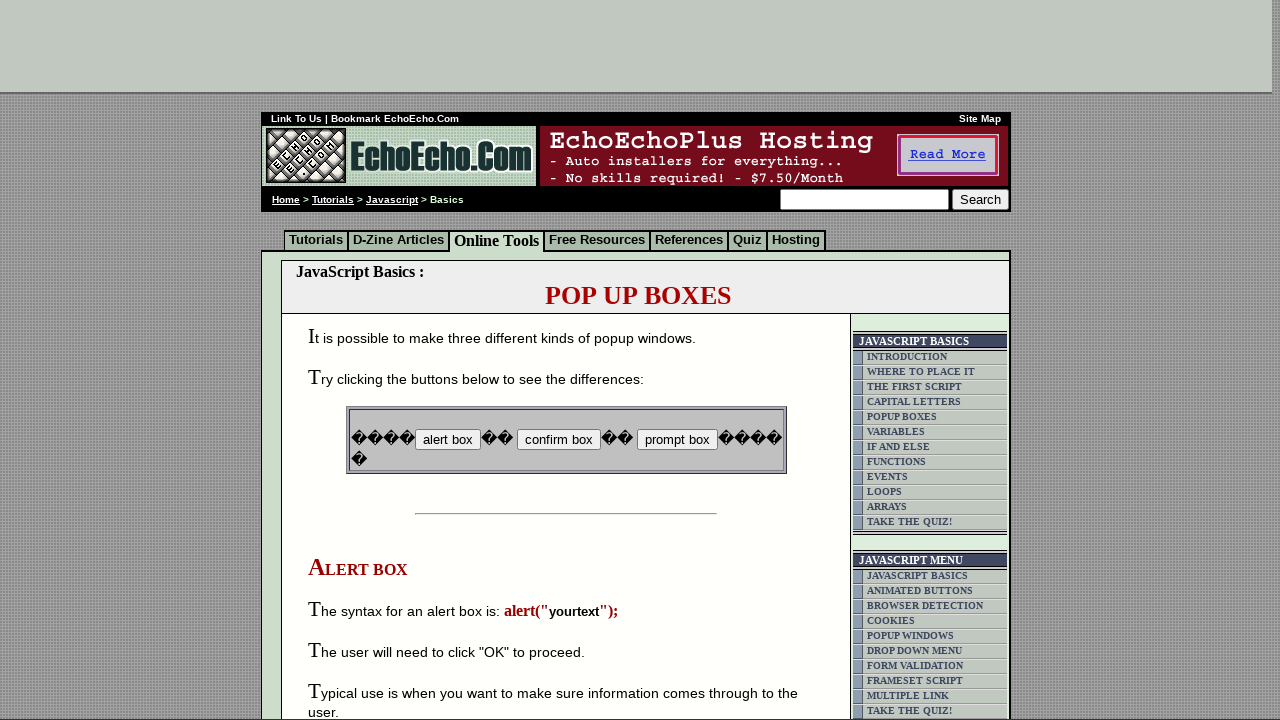

Clicked button that triggers JavaScript alert at (558, 440) on input[name='B2']
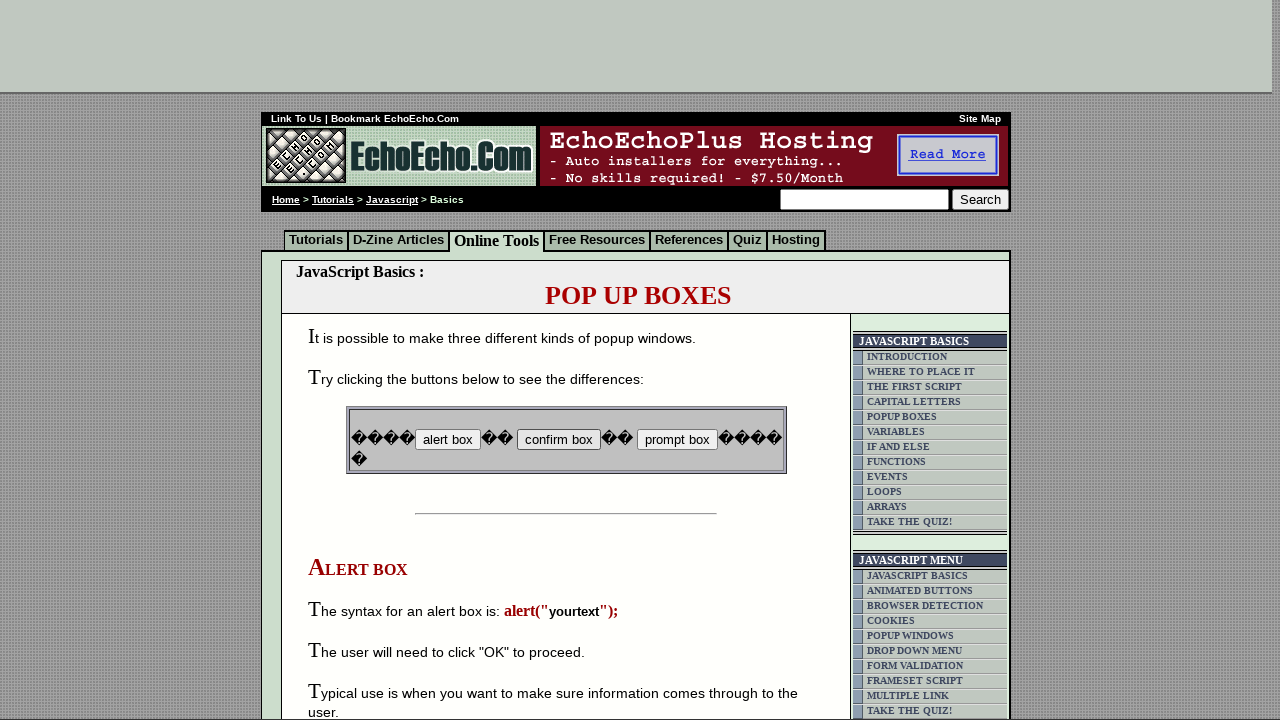

Set up dialog handler to accept alert
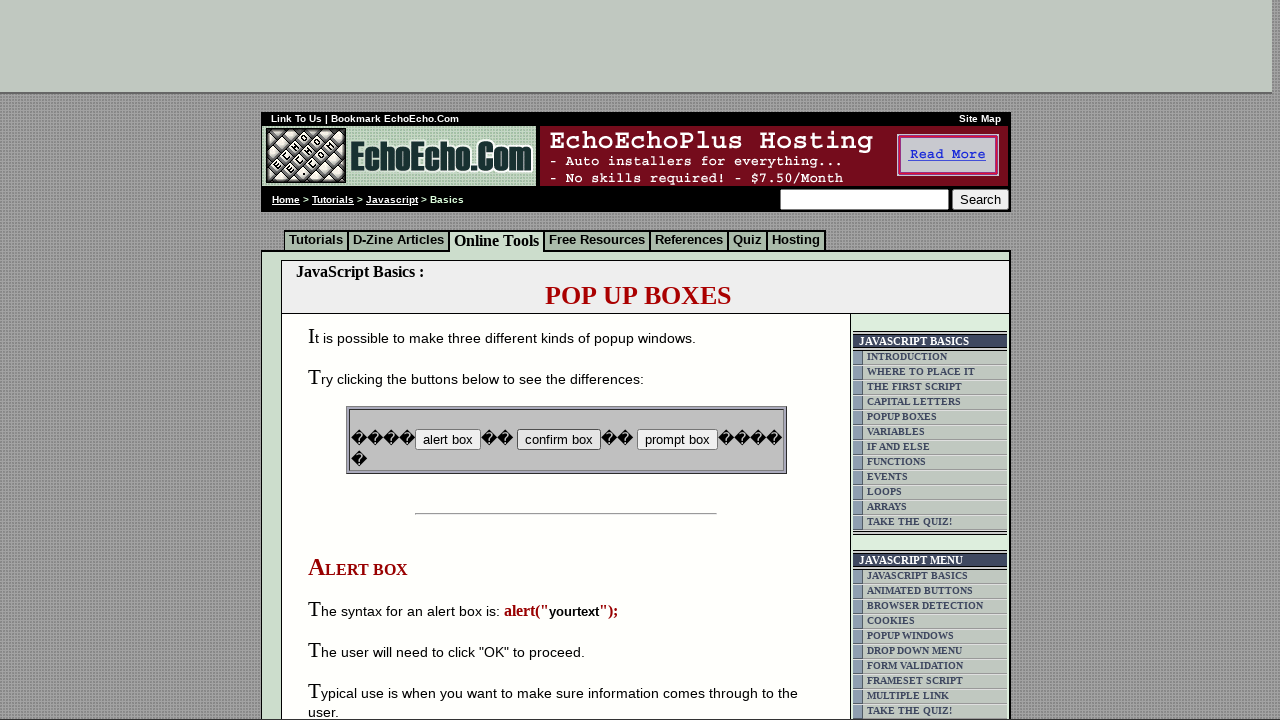

Waited for alert dialog to appear and be handled
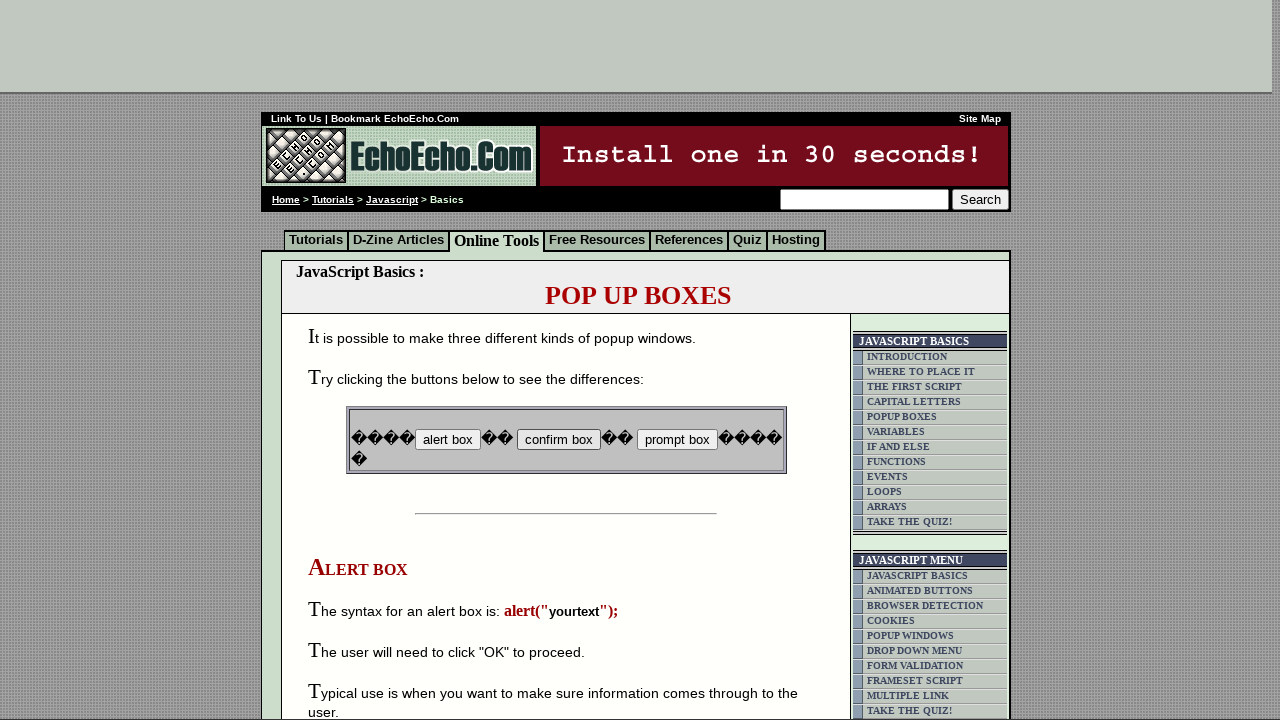

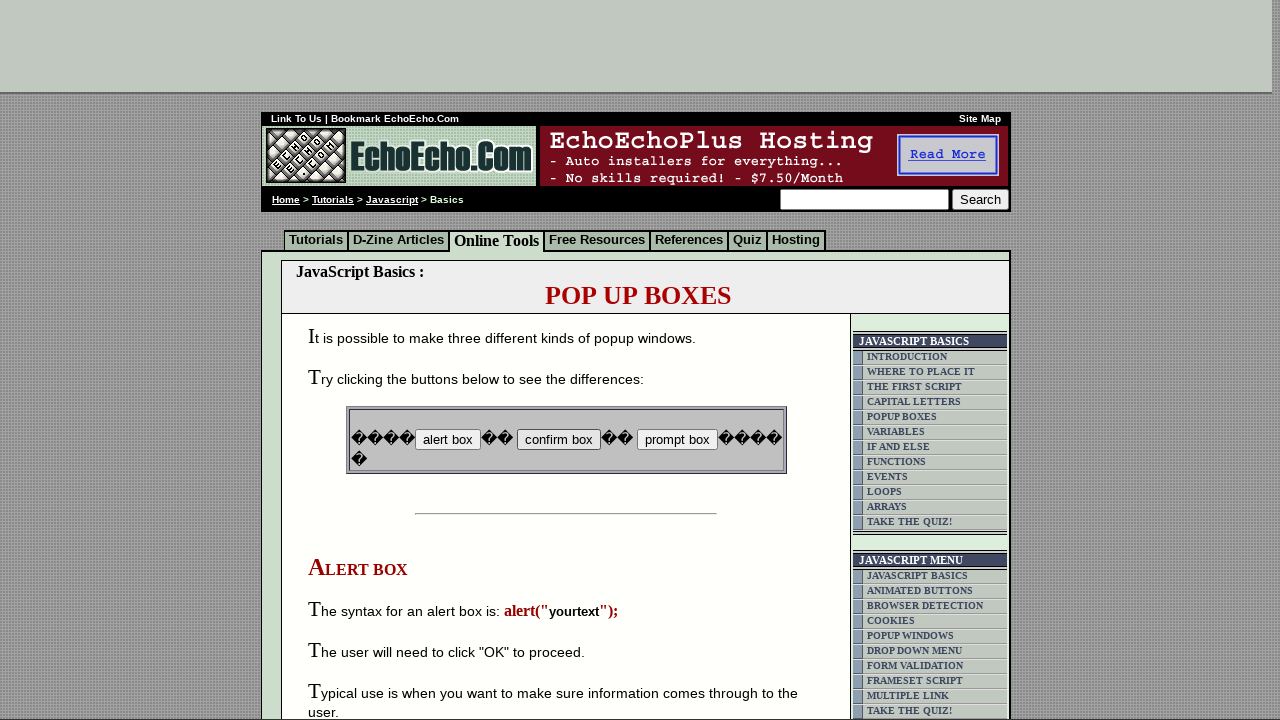